Tests that clicking the Email column header sorts the table data alphabetically in ascending order.

Starting URL: http://the-internet.herokuapp.com/tables

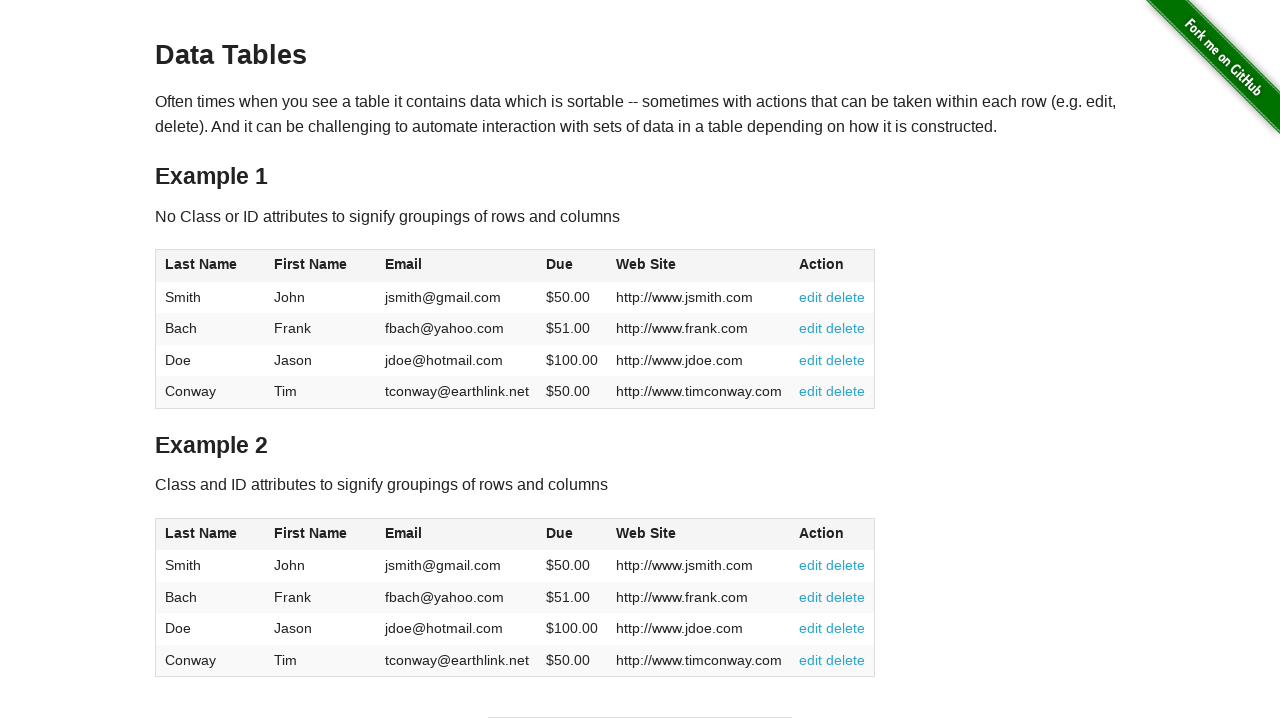

Clicked Email column header to sort table at (457, 266) on #table1 thead tr th:nth-of-type(3)
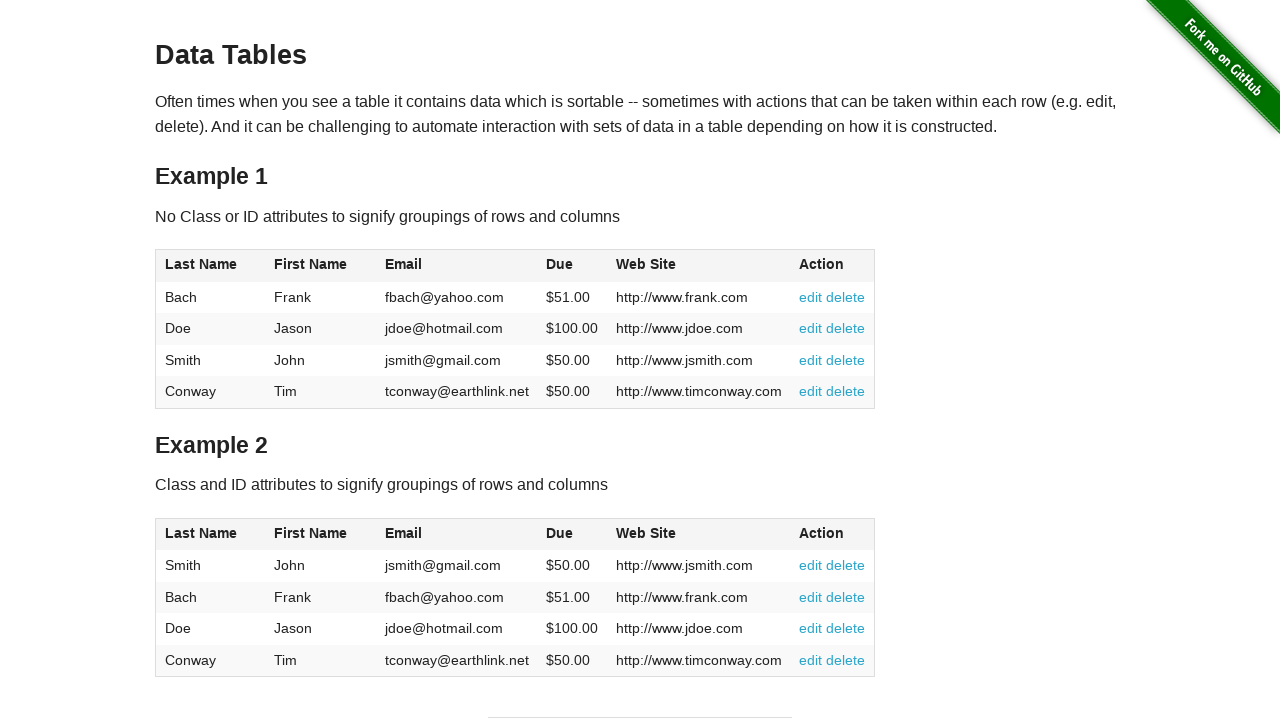

Verified table data loaded after sorting
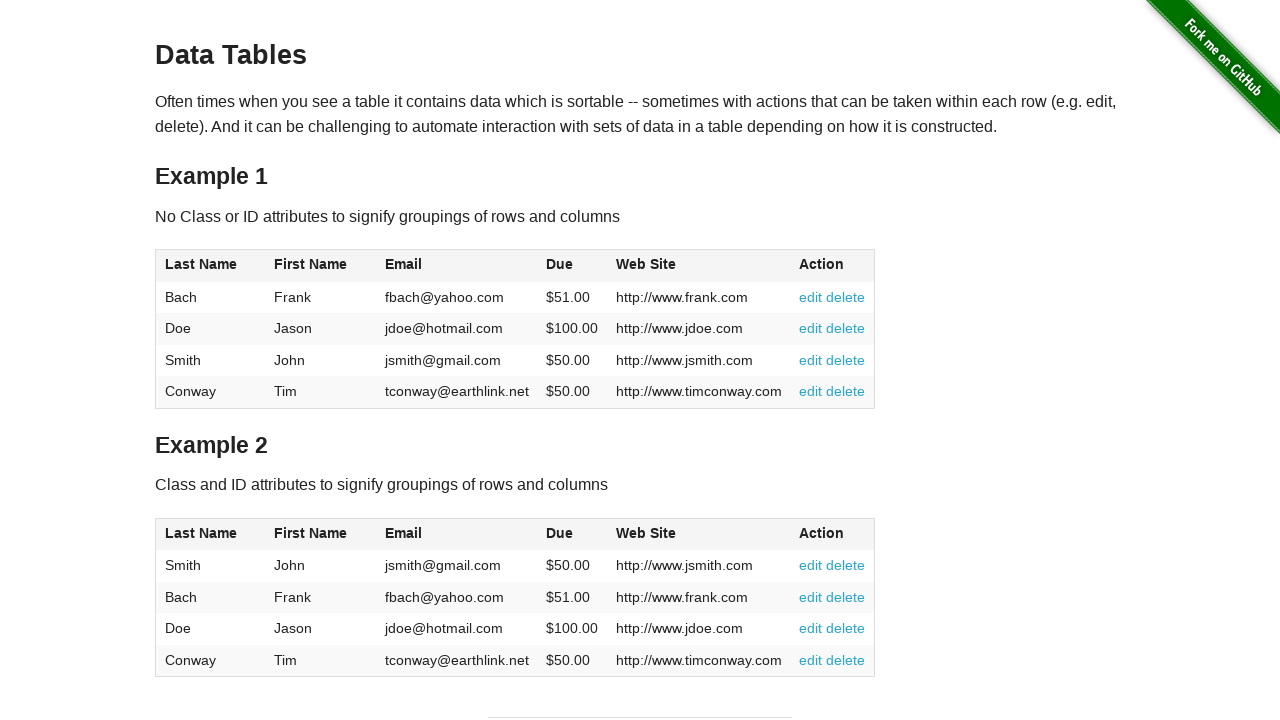

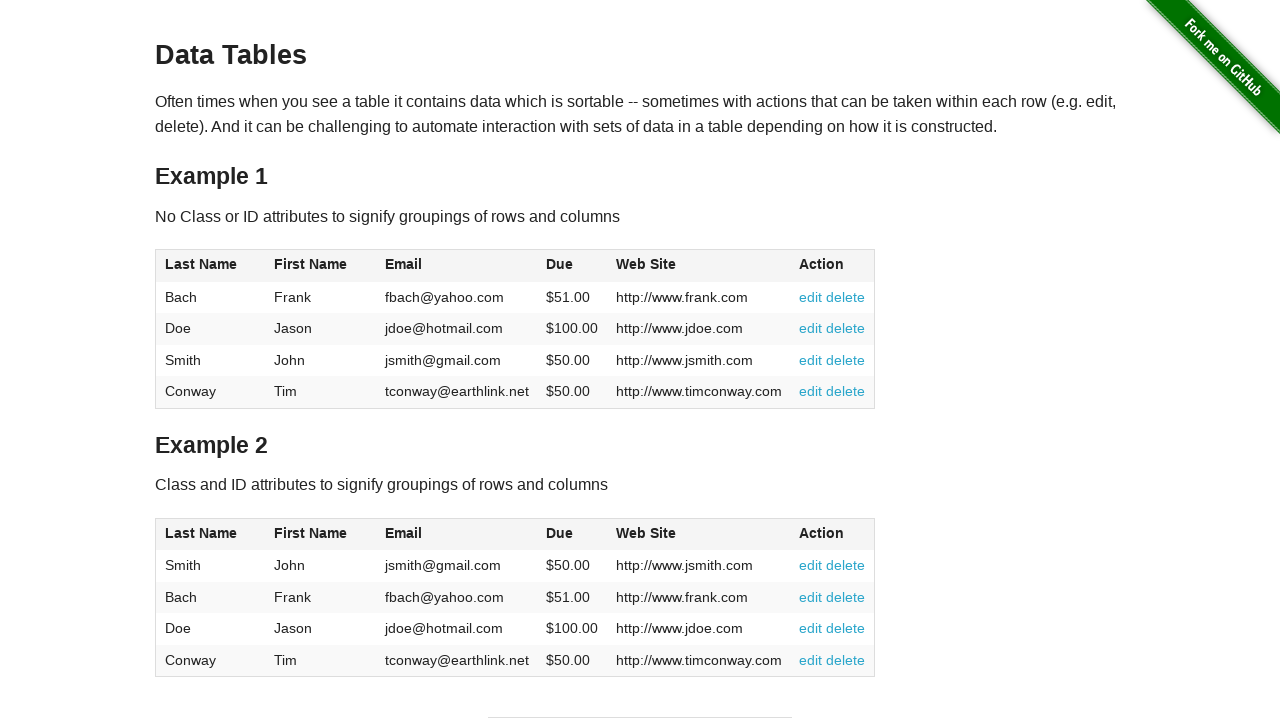